Tests handling of a confirmation alert by clicking the confirm button and accepting the alert after reading its text

Starting URL: https://demoqa.com/alerts

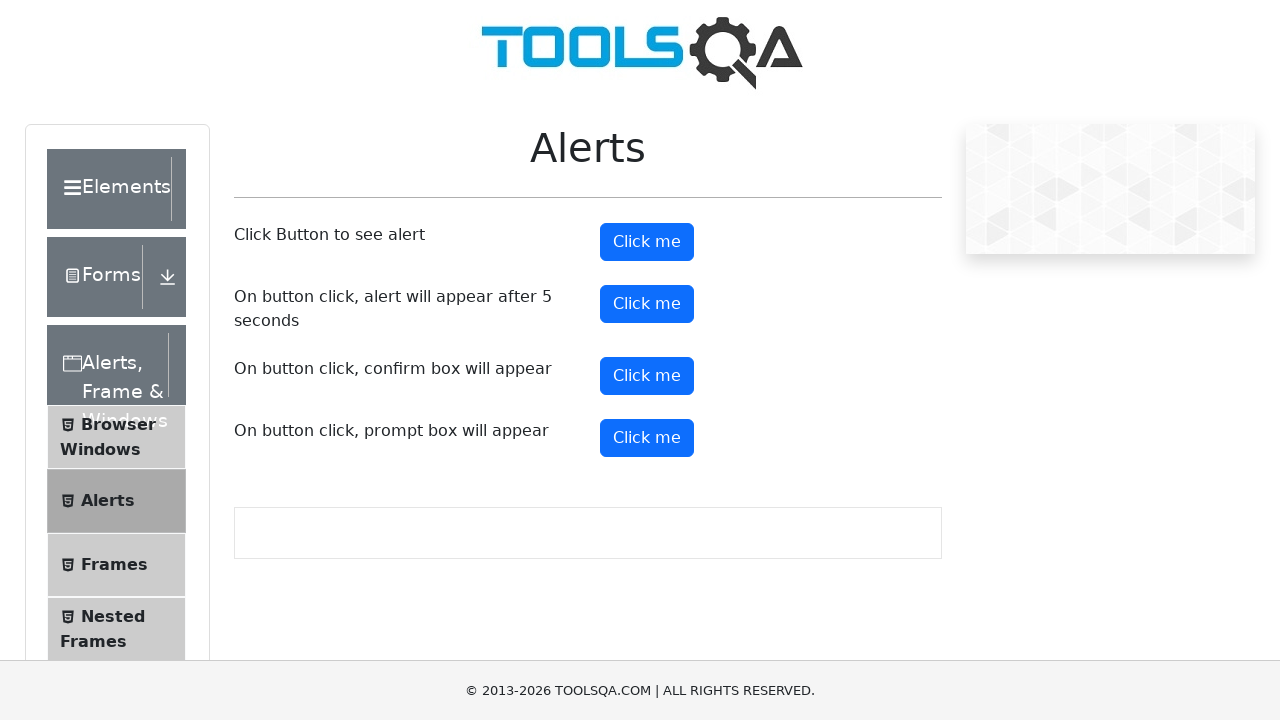

Set up dialog handler to accept confirmation alerts
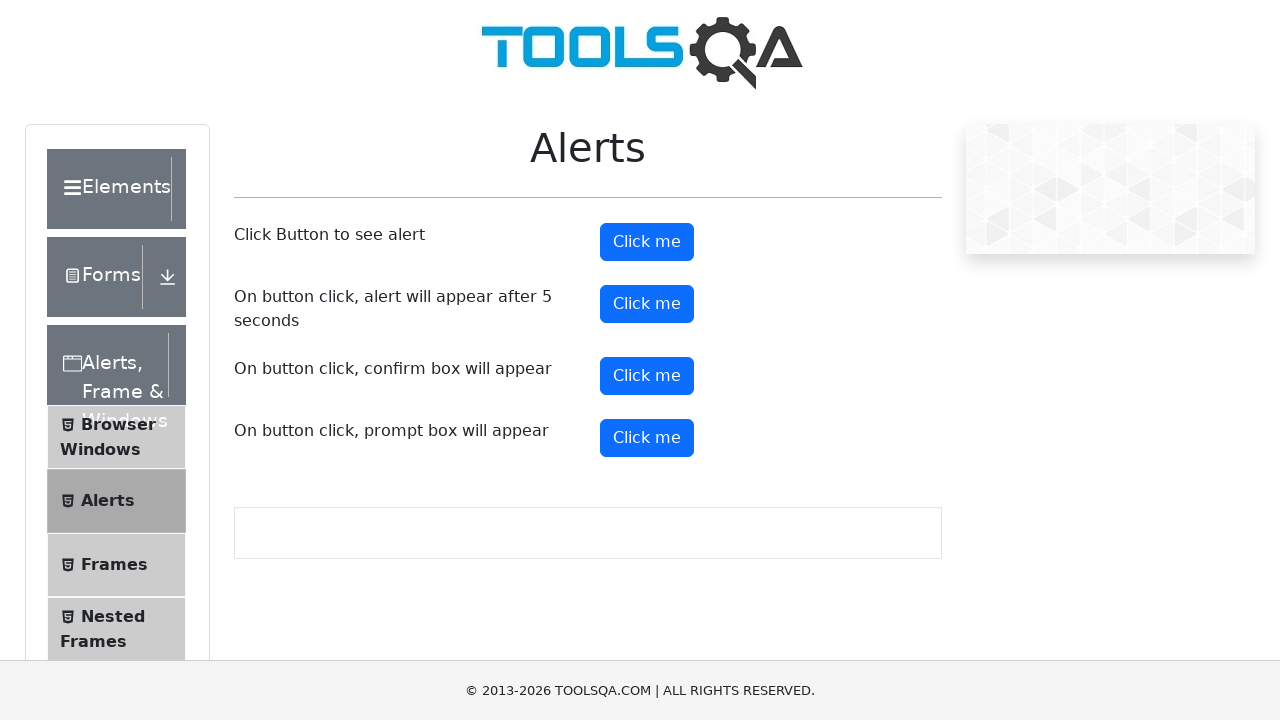

Clicked the confirm alert button at (647, 376) on button#confirmButton
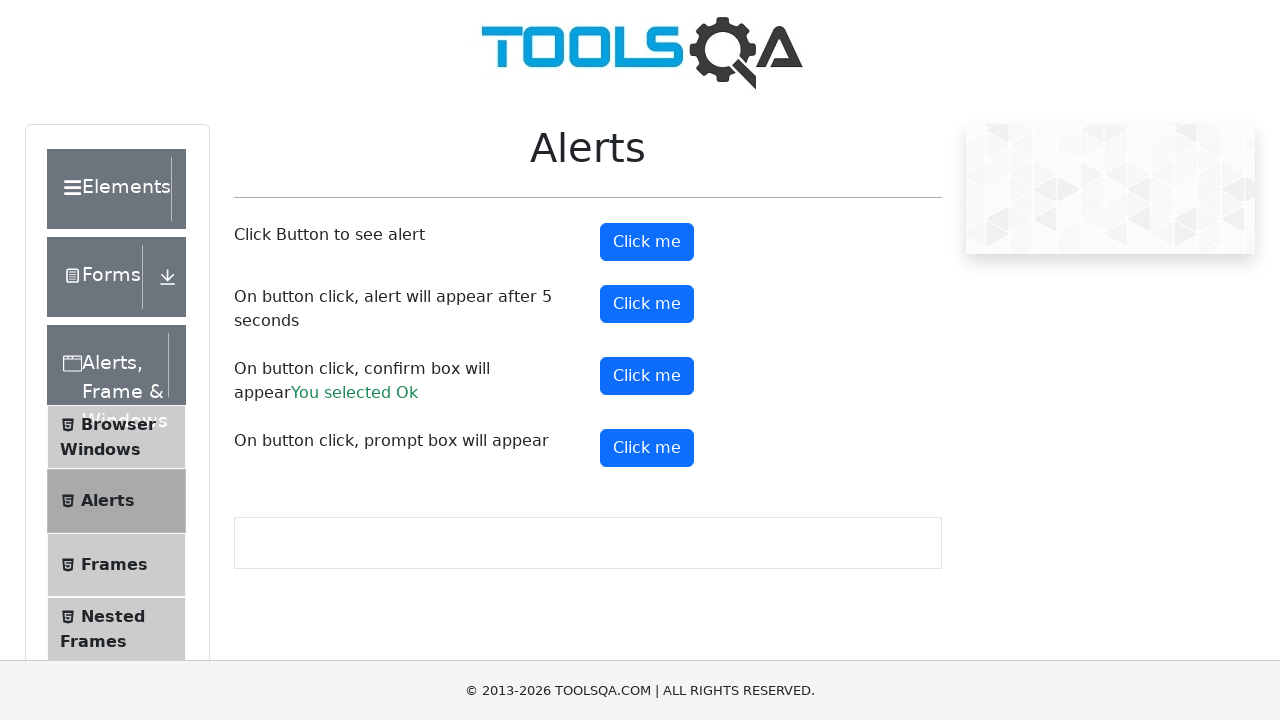

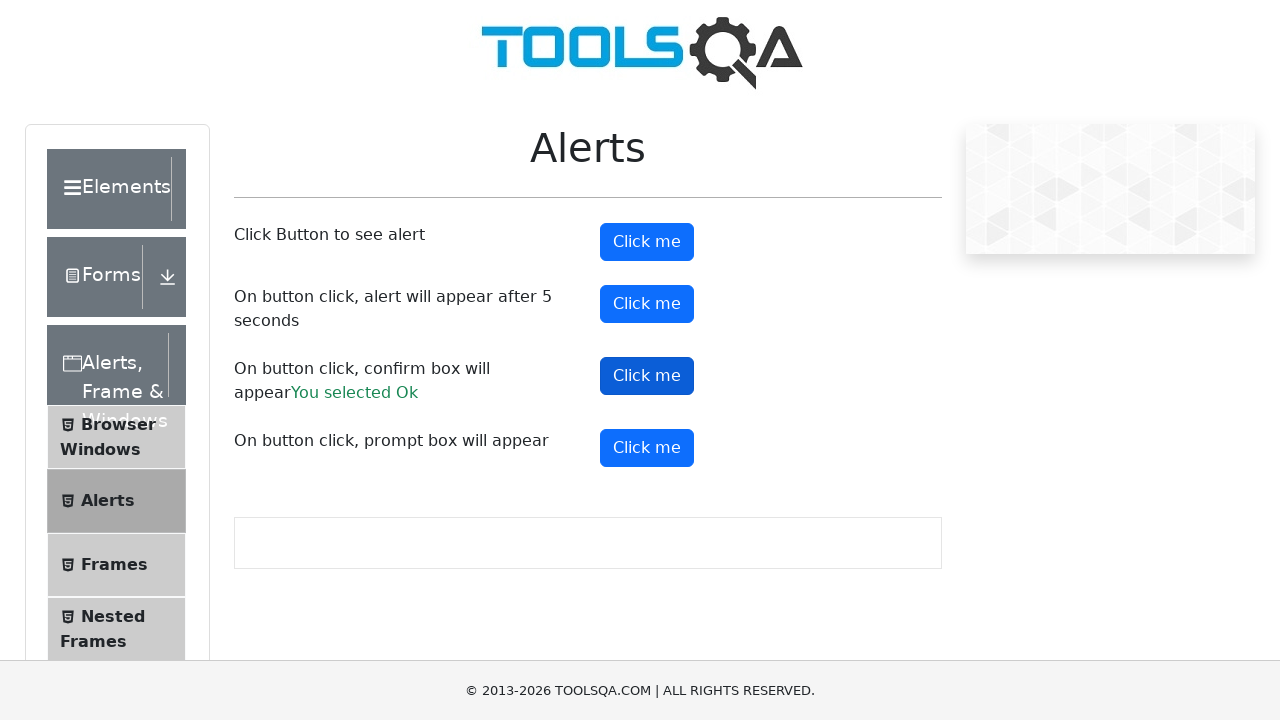